Tests that entered text is trimmed of whitespace when editing

Starting URL: https://demo.playwright.dev/todomvc

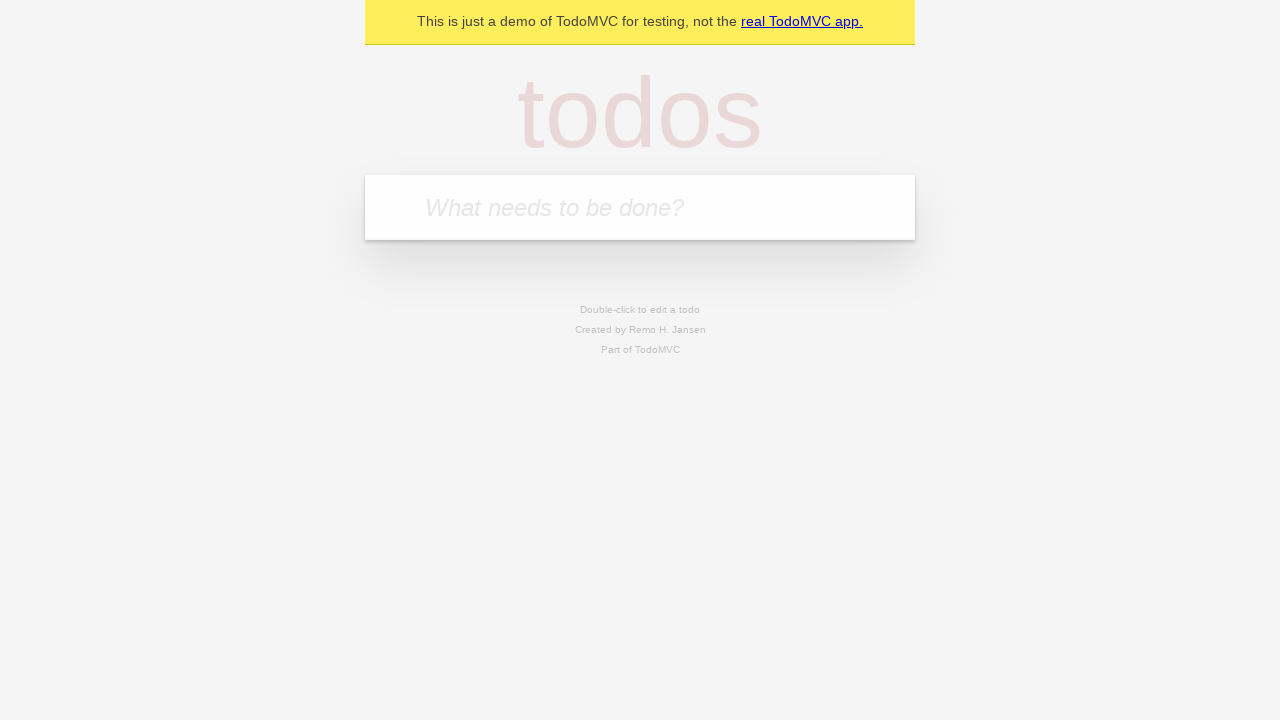

Filled new todo input with 'buy some cheese' on .new-todo
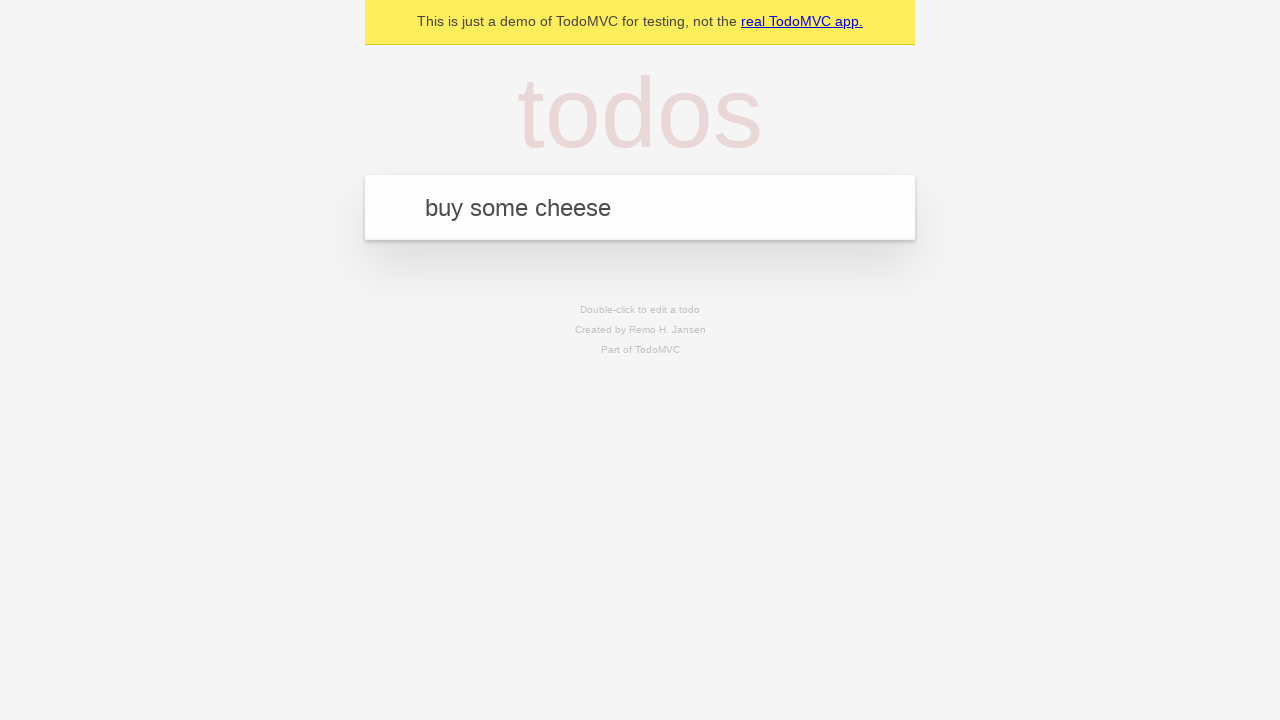

Pressed Enter to create first todo on .new-todo
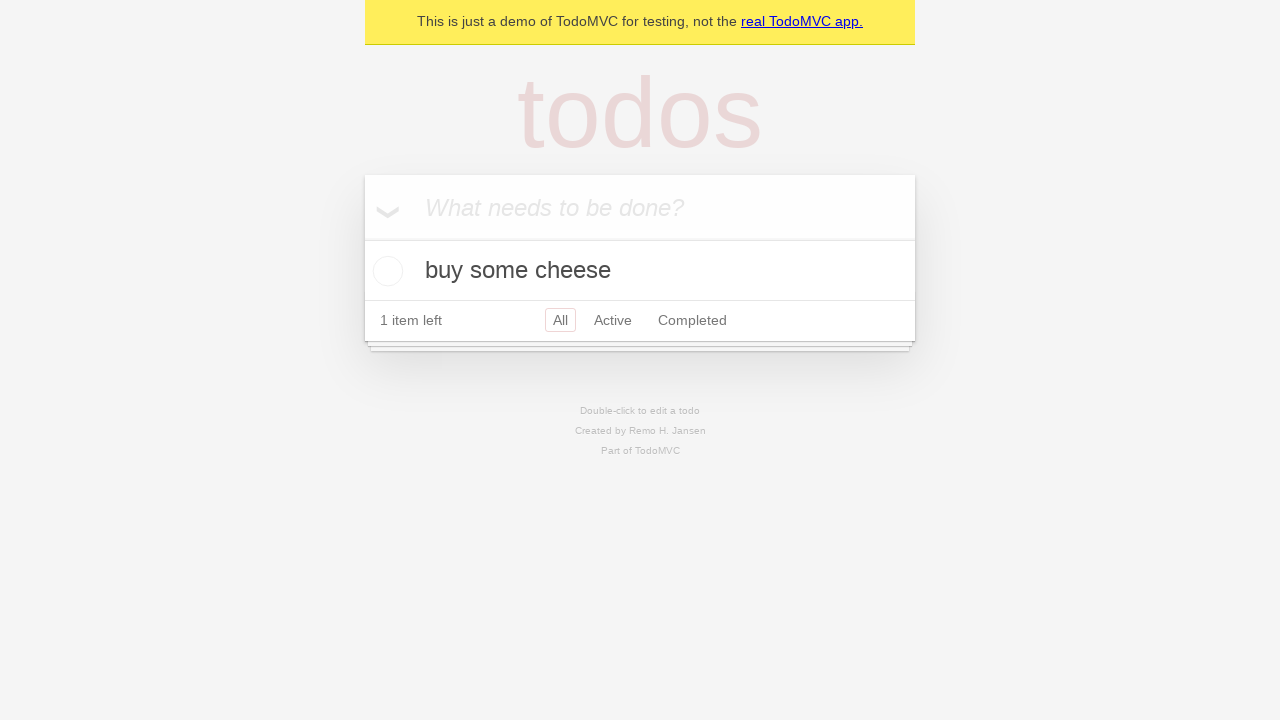

Filled new todo input with 'feed the cat' on .new-todo
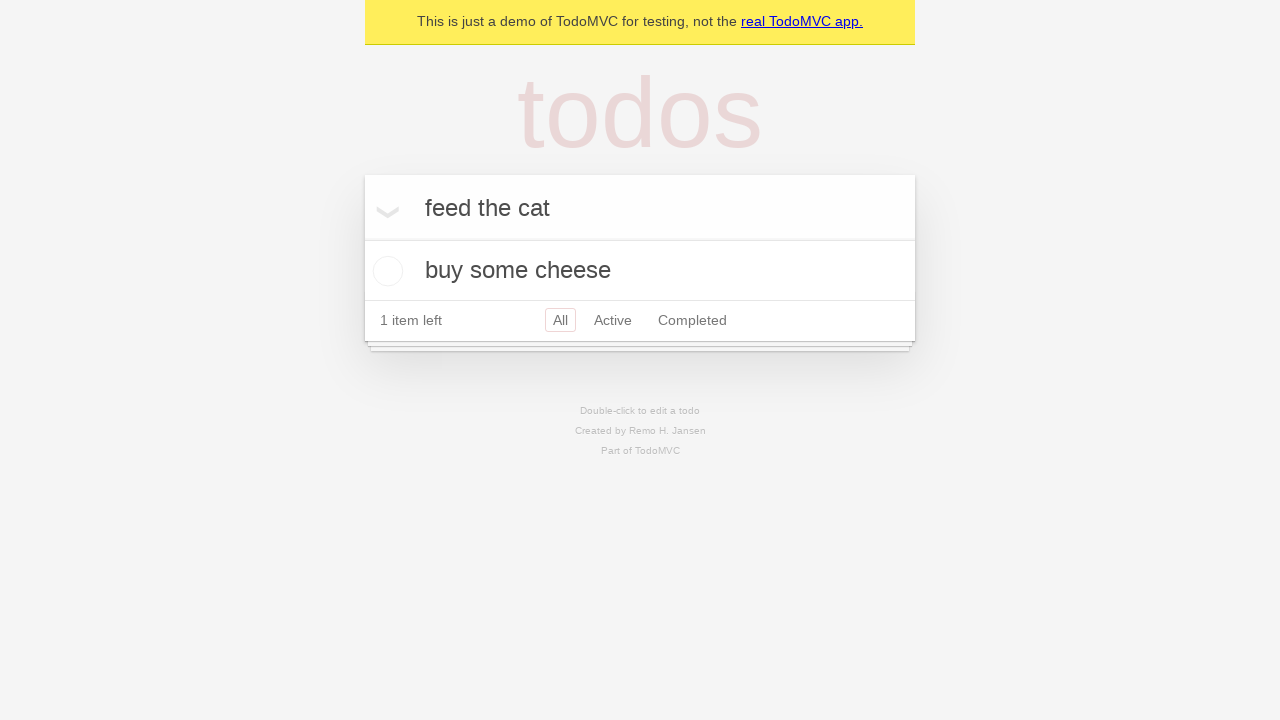

Pressed Enter to create second todo on .new-todo
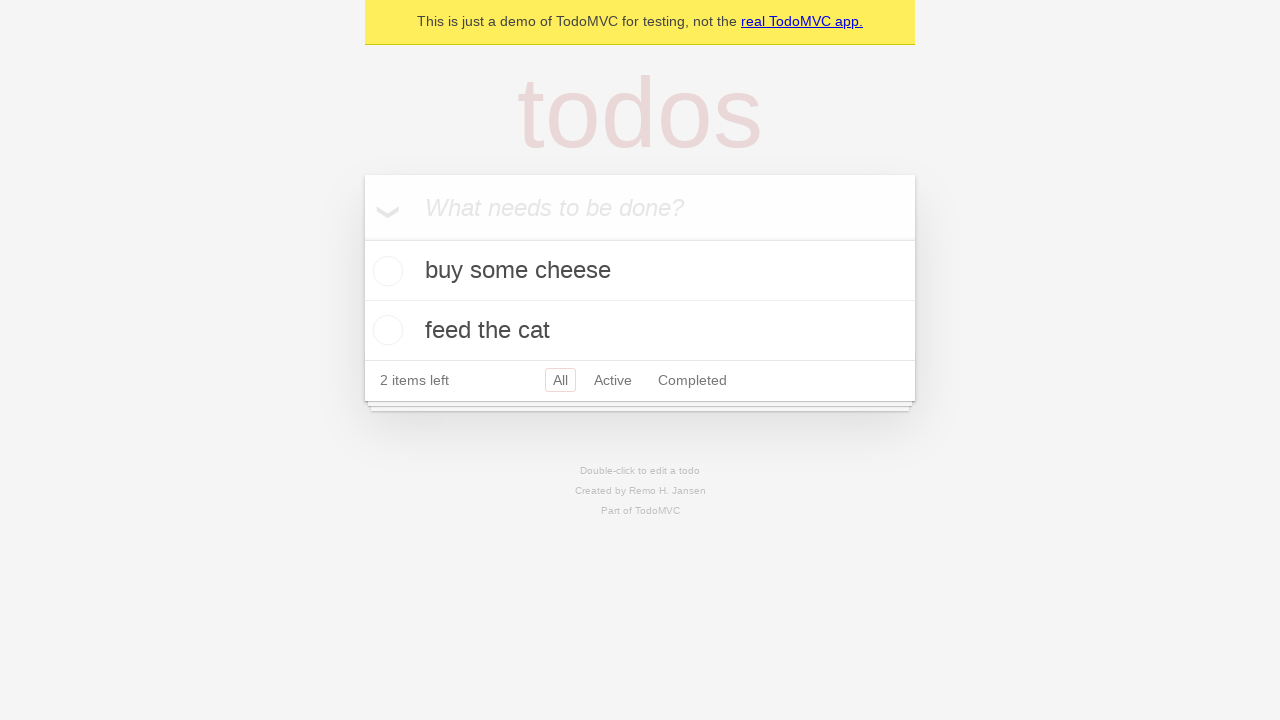

Filled new todo input with 'book a doctors appointment' on .new-todo
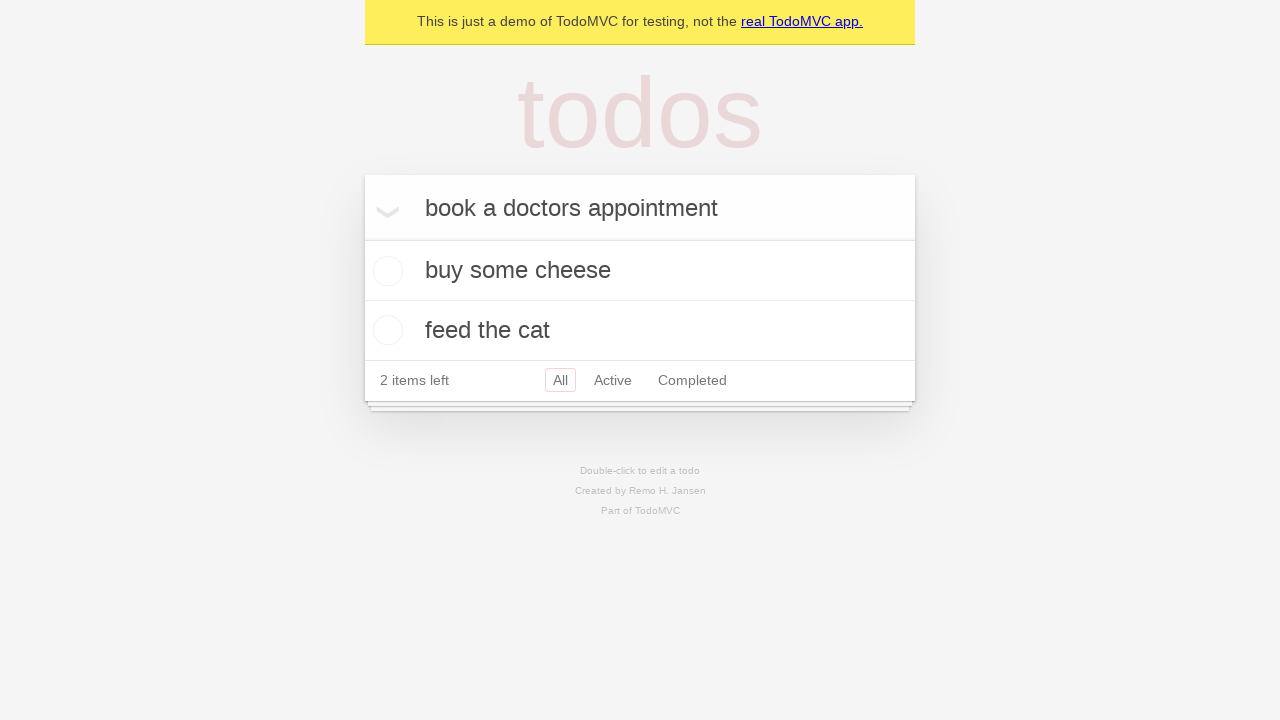

Pressed Enter to create third todo on .new-todo
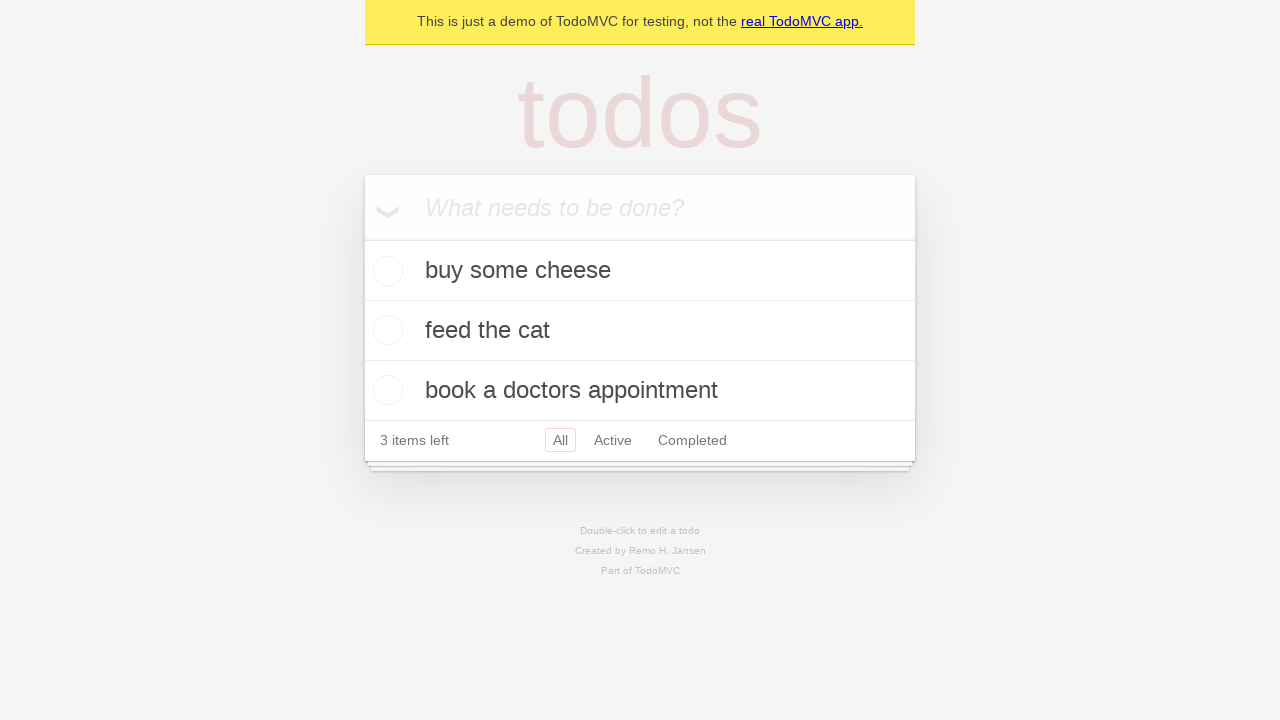

Located all todo items in the list
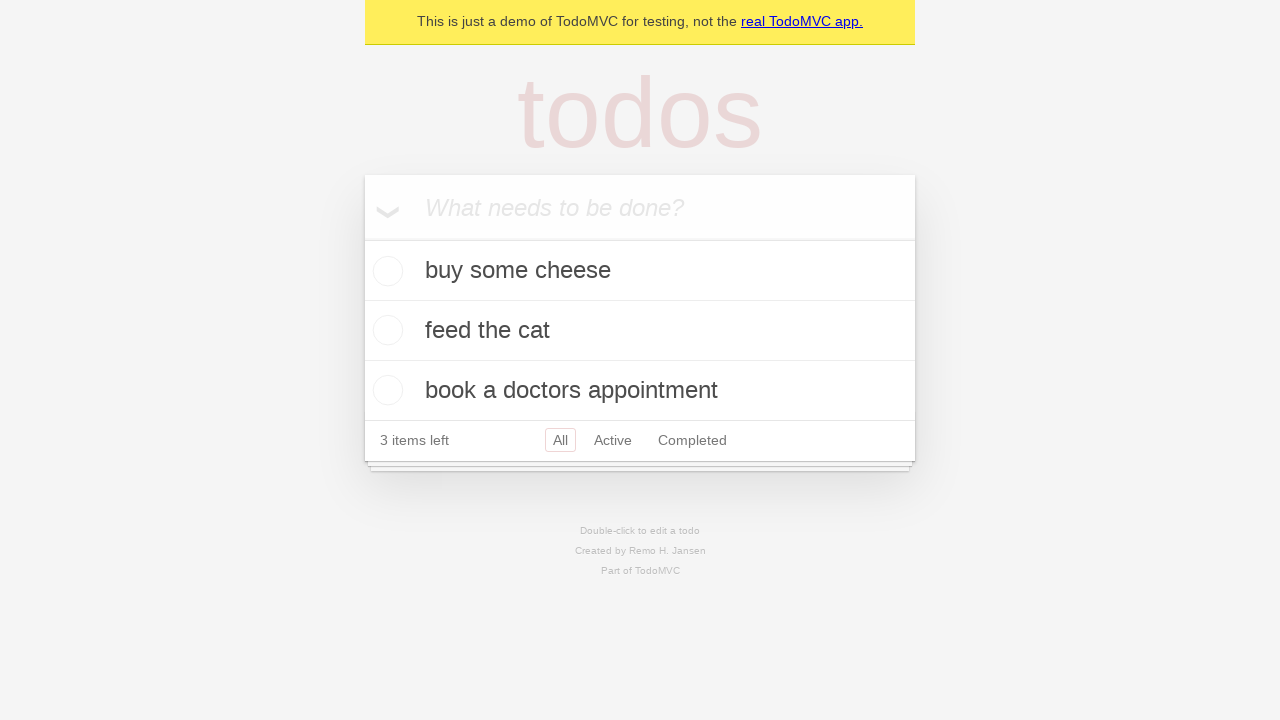

Double-clicked second todo item to enter edit mode at (640, 331) on .todo-list li >> nth=1
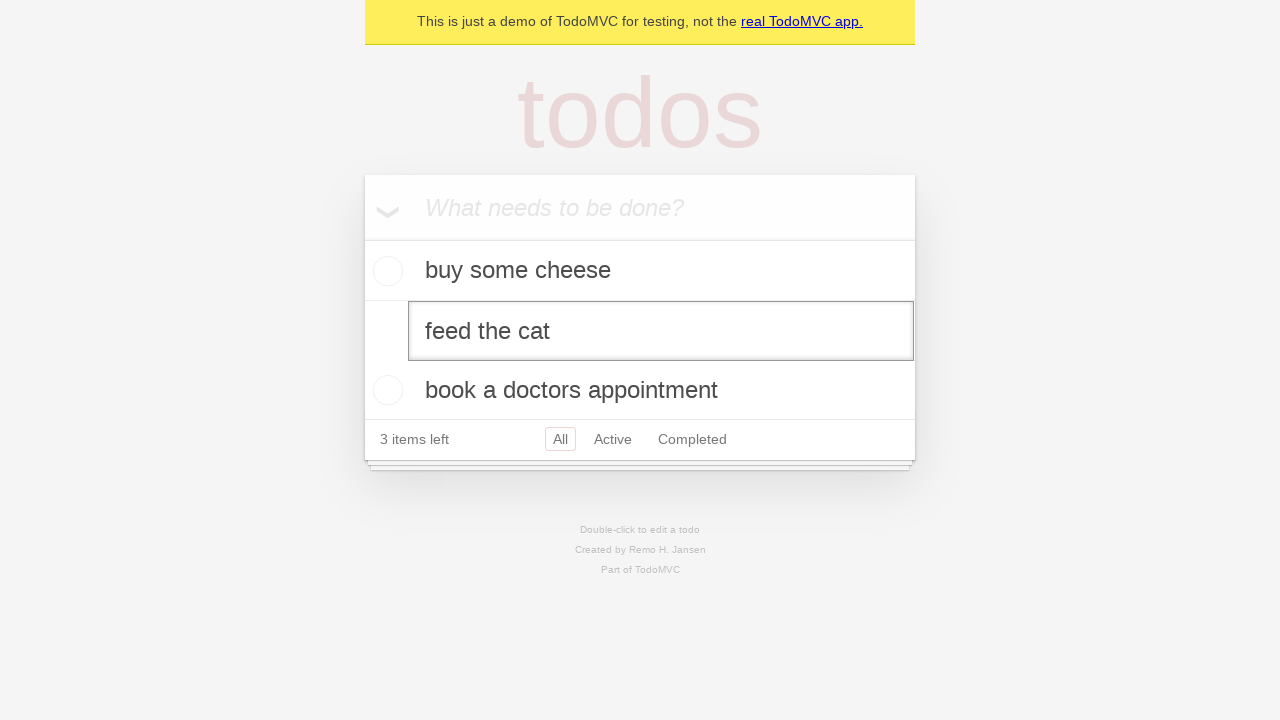

Filled edit field with text containing leading and trailing whitespace on .todo-list li >> nth=1 >> .edit
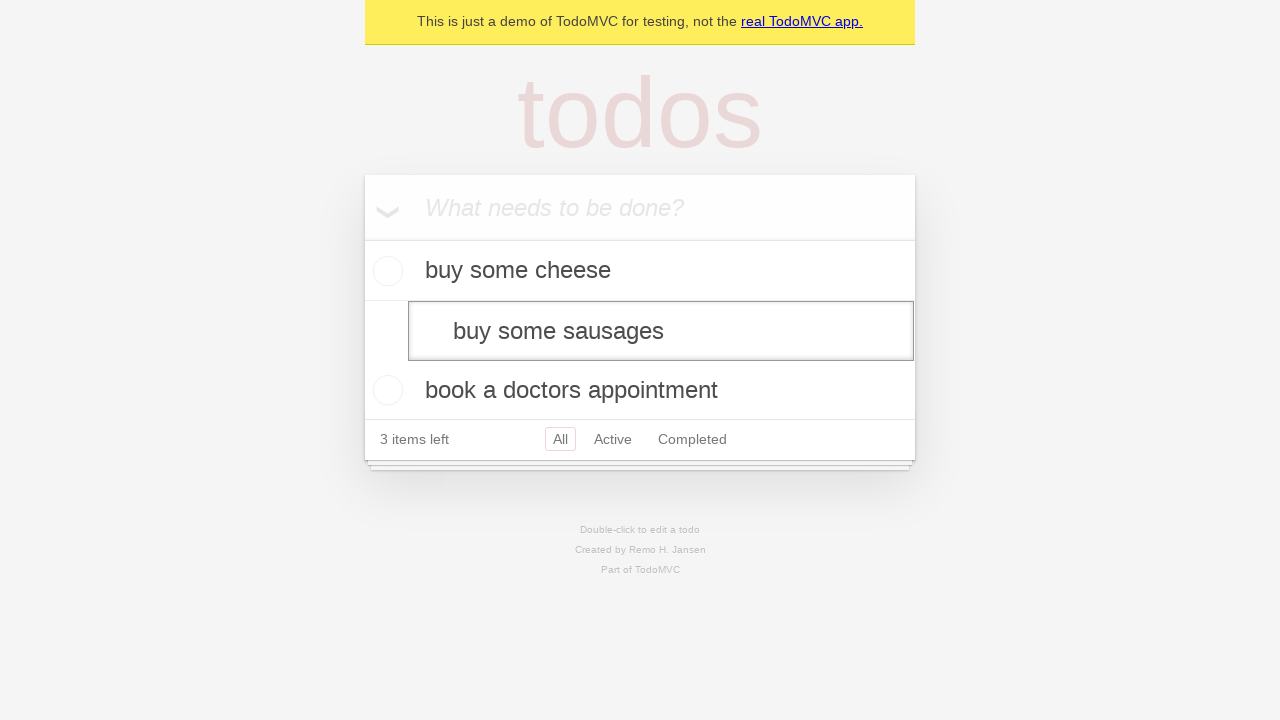

Pressed Enter to save edited todo with whitespace trimming on .todo-list li >> nth=1 >> .edit
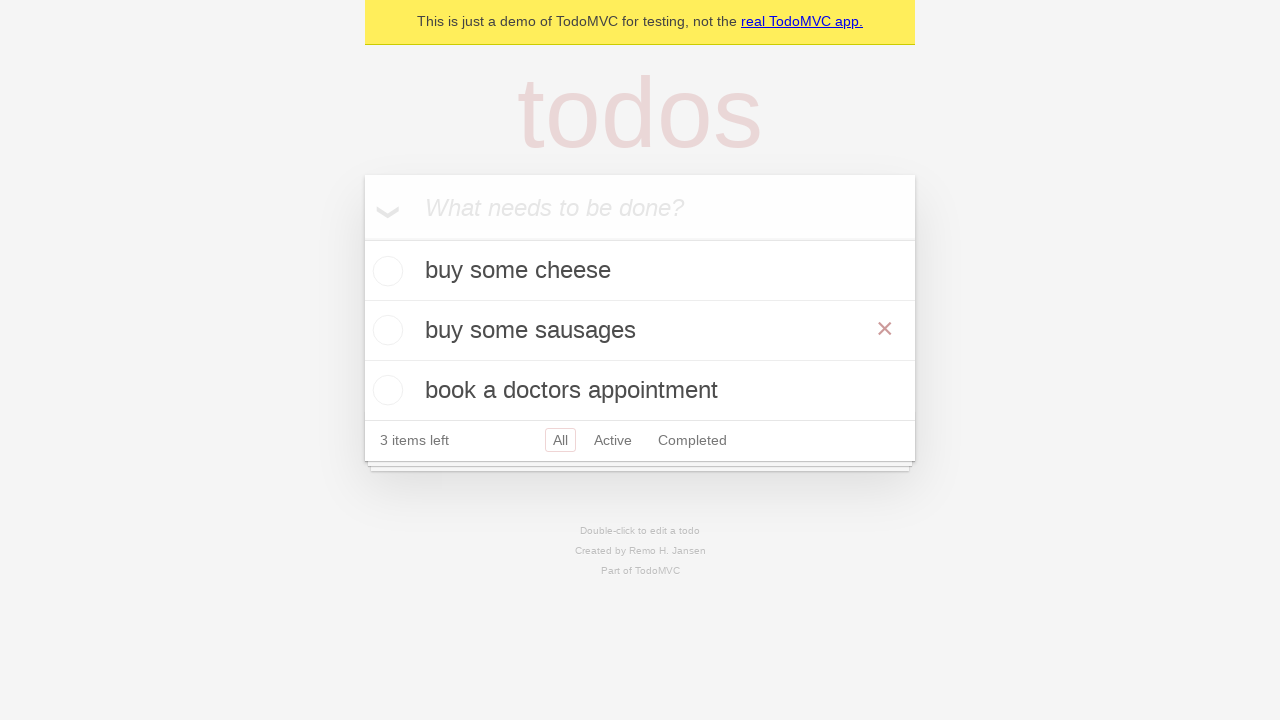

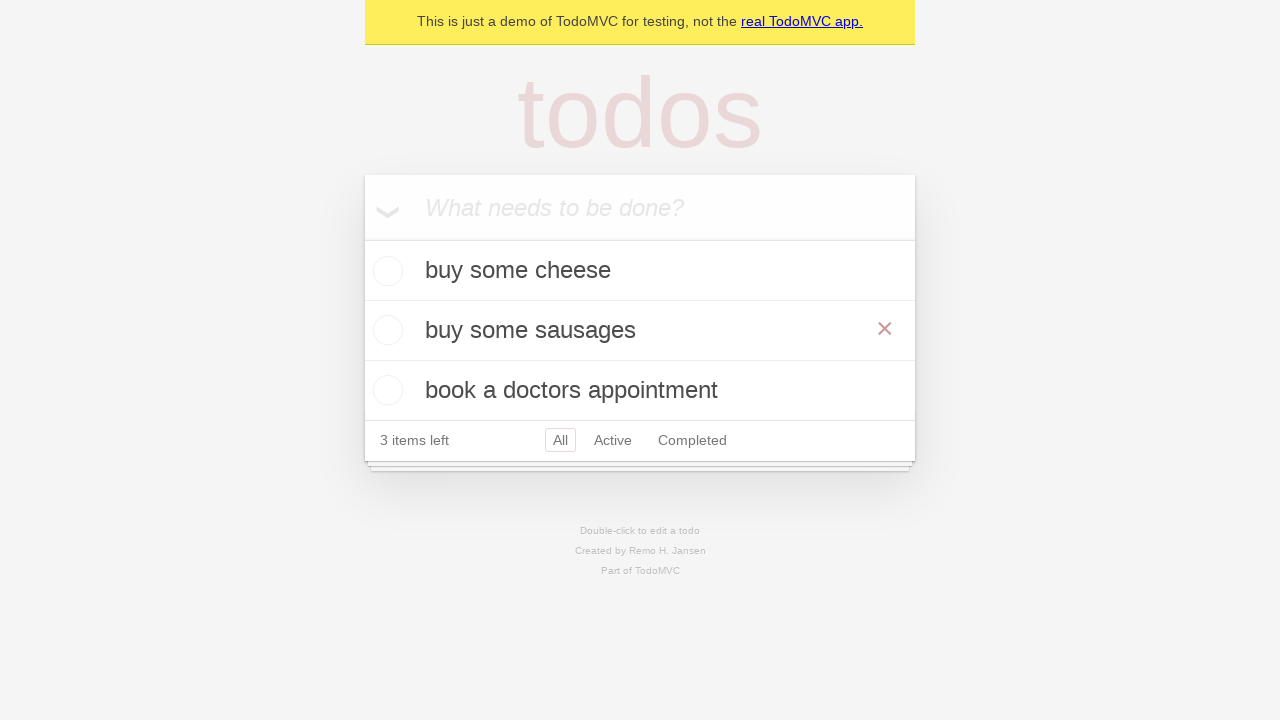